Tests keyboard actions by typing text in uppercase using Shift key in a form field

Starting URL: https://awesomeqa.com/practice.html

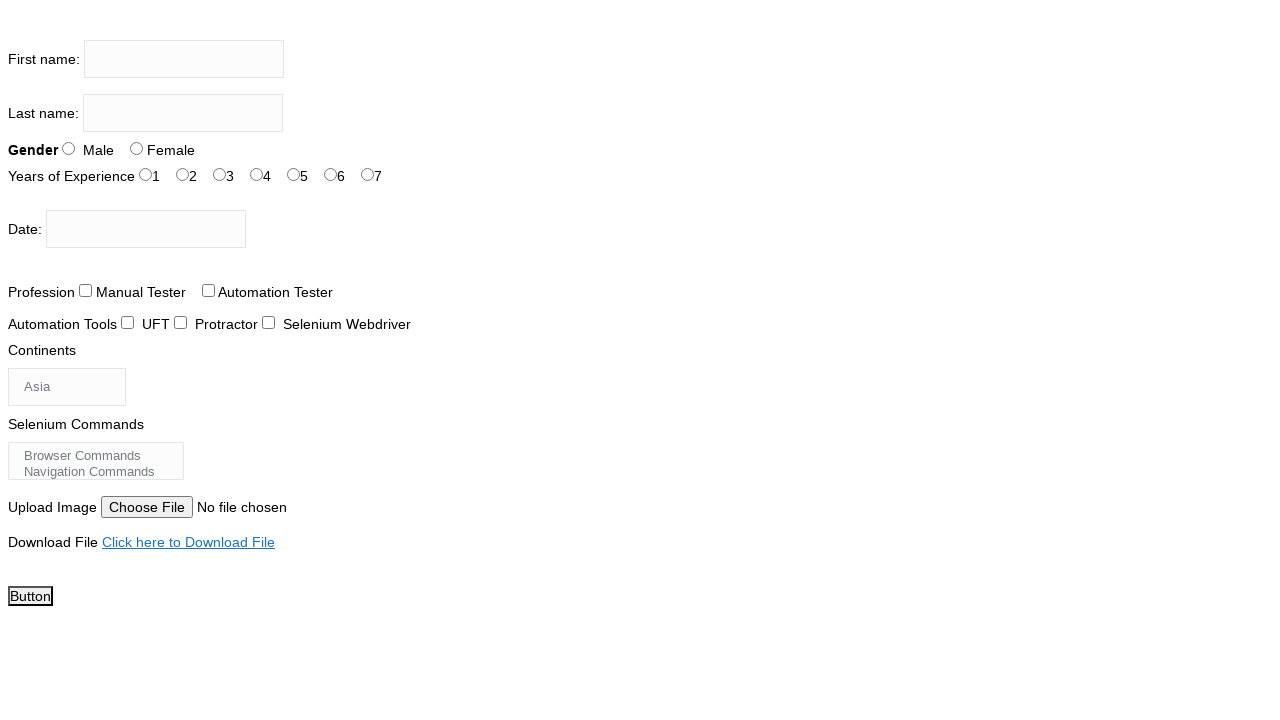

Located first name input field
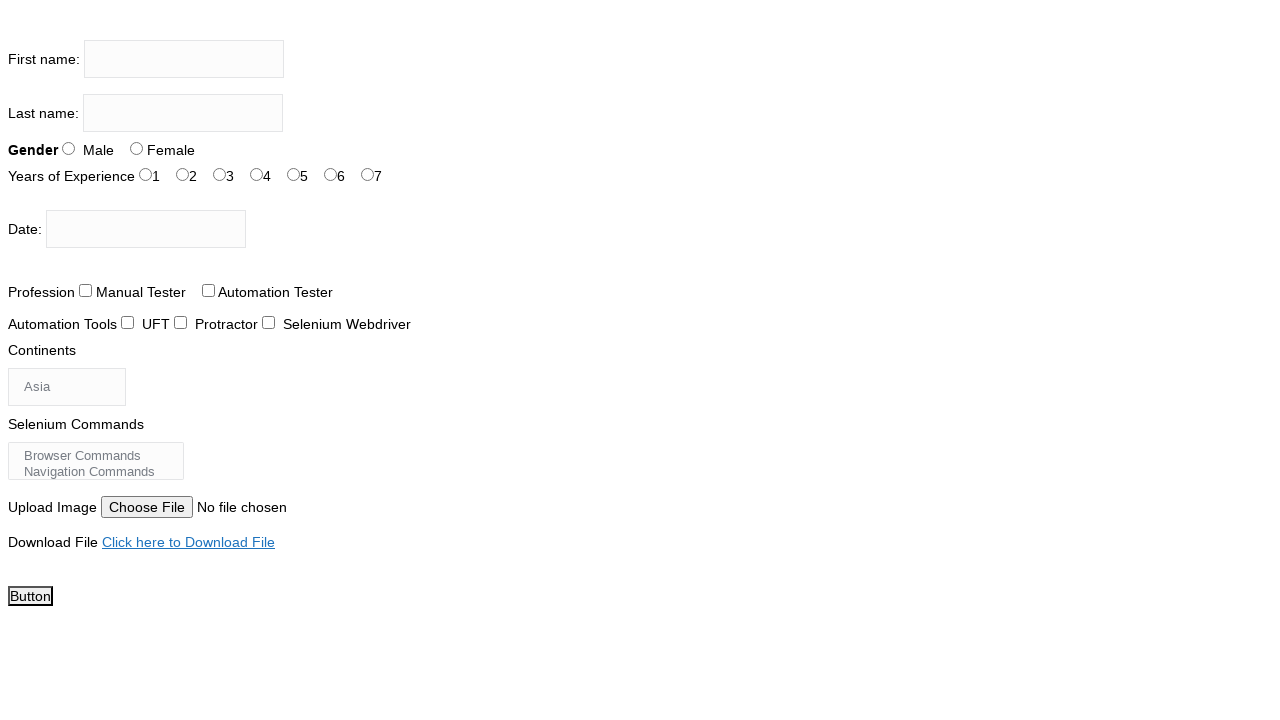

Filled first name field with uppercase text 'THE TESTING ACADEMY' on input[name='firstname']
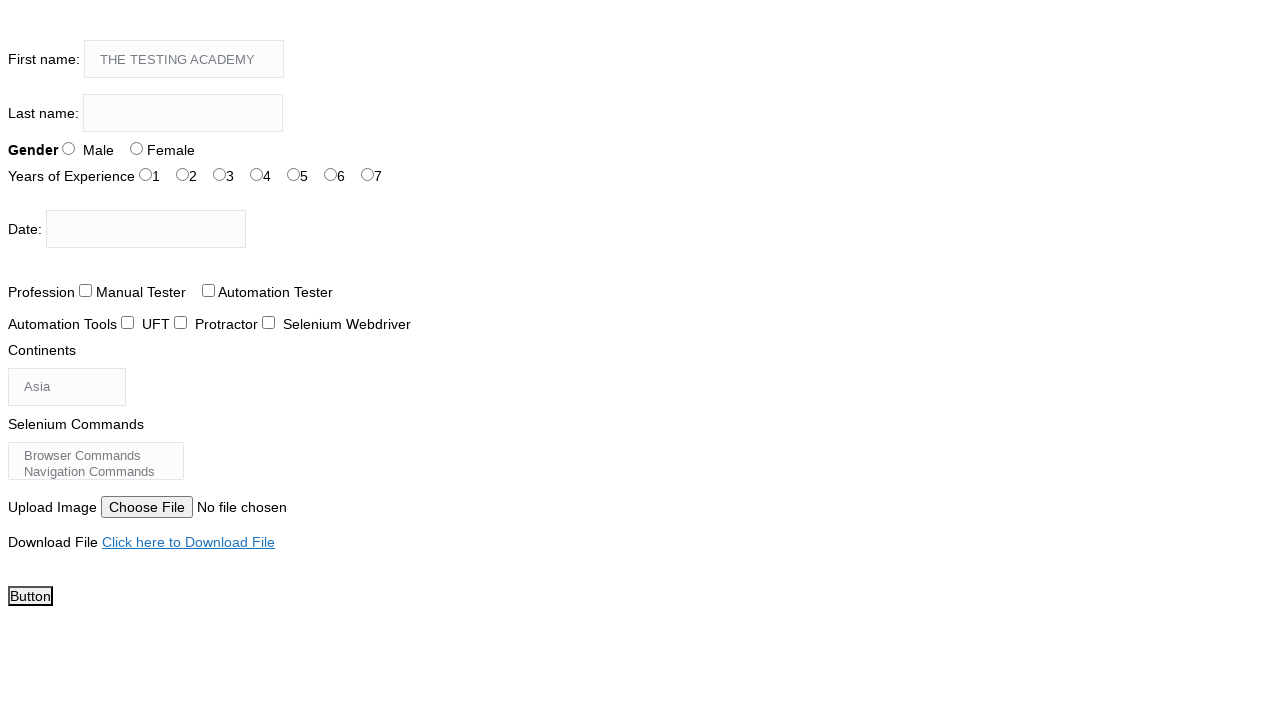

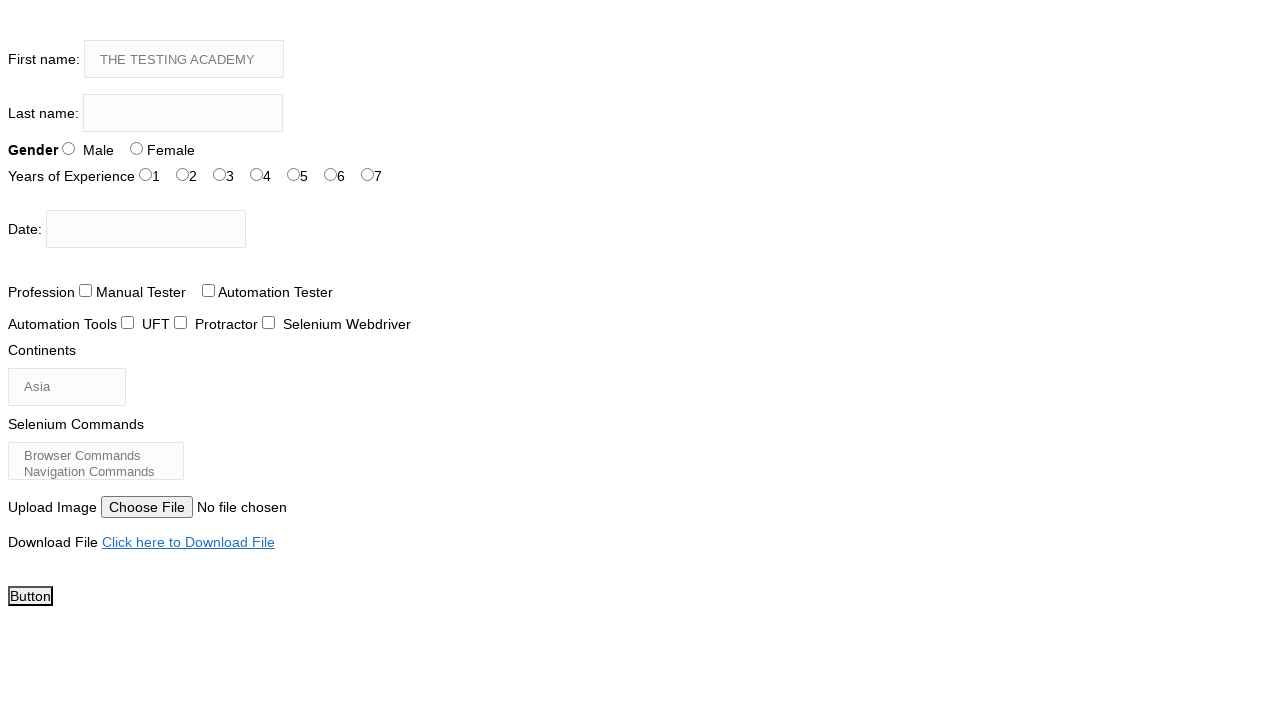